Tests mobile download links by clicking App Store and Google Play buttons on Discord download page

Starting URL: https://discord.com/download

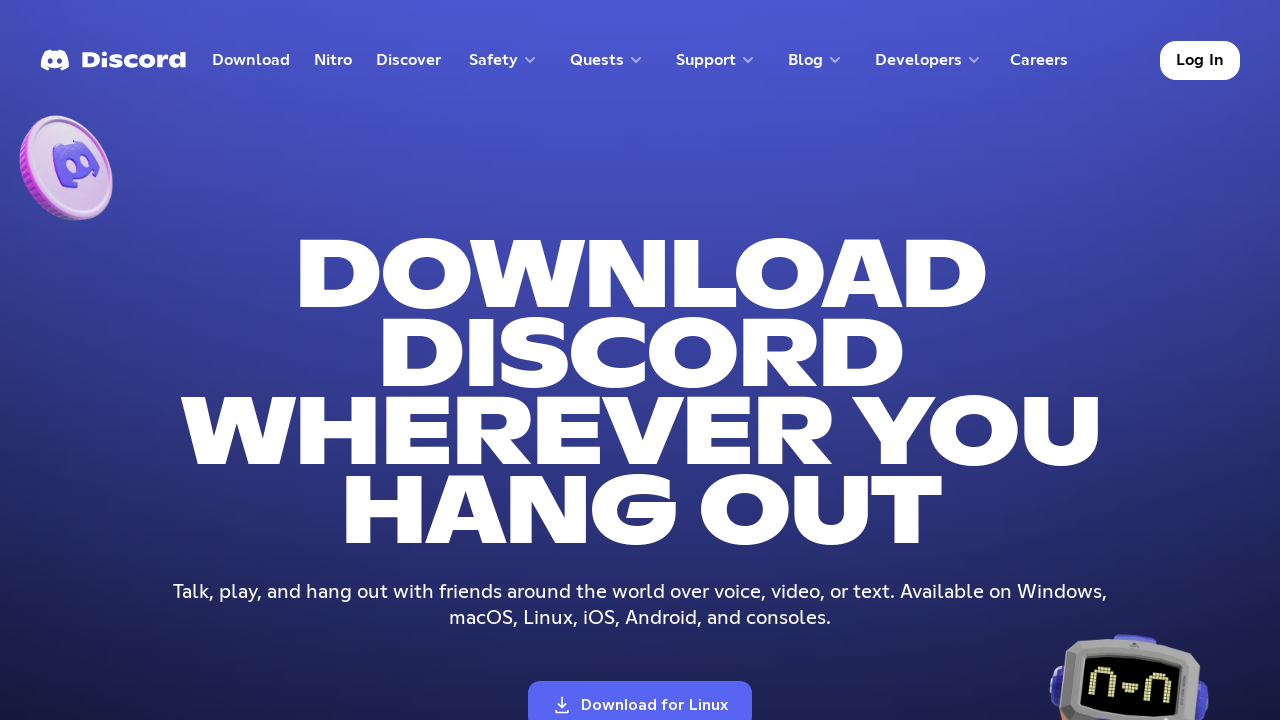

Clicked App Store download button for iOS at (734, 361) on text=App store
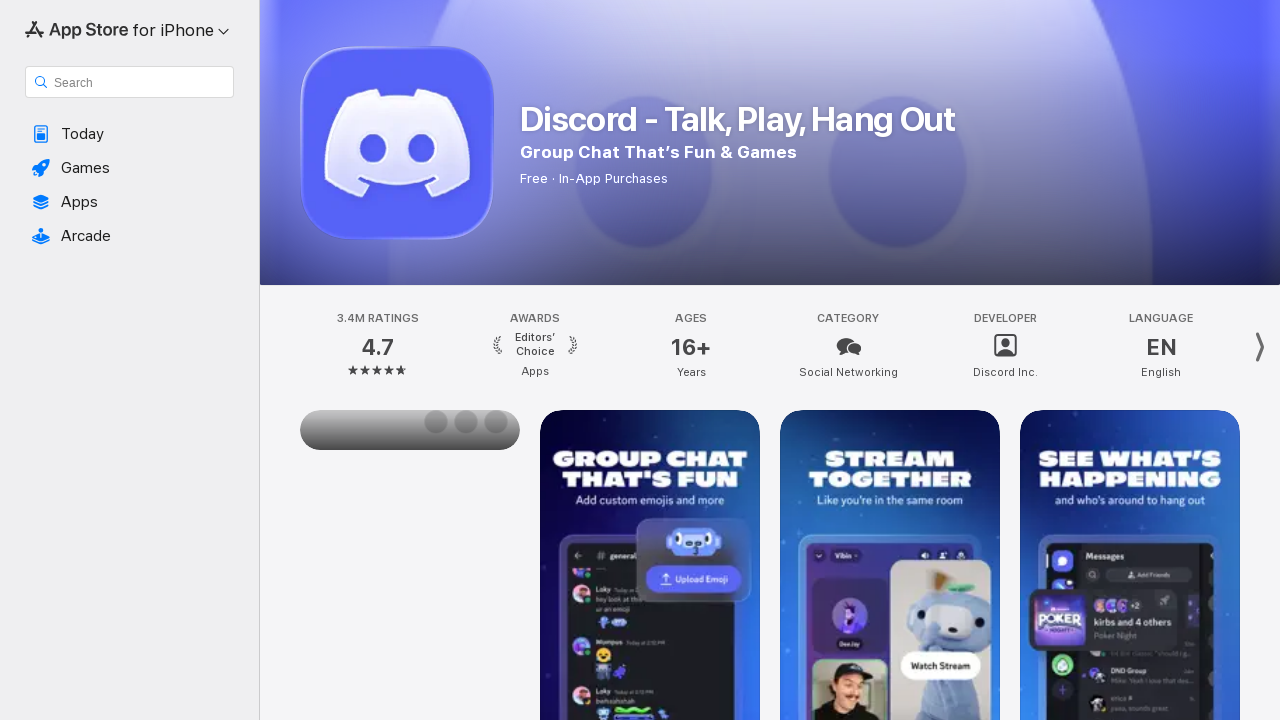

Waited for App Store navigation to complete
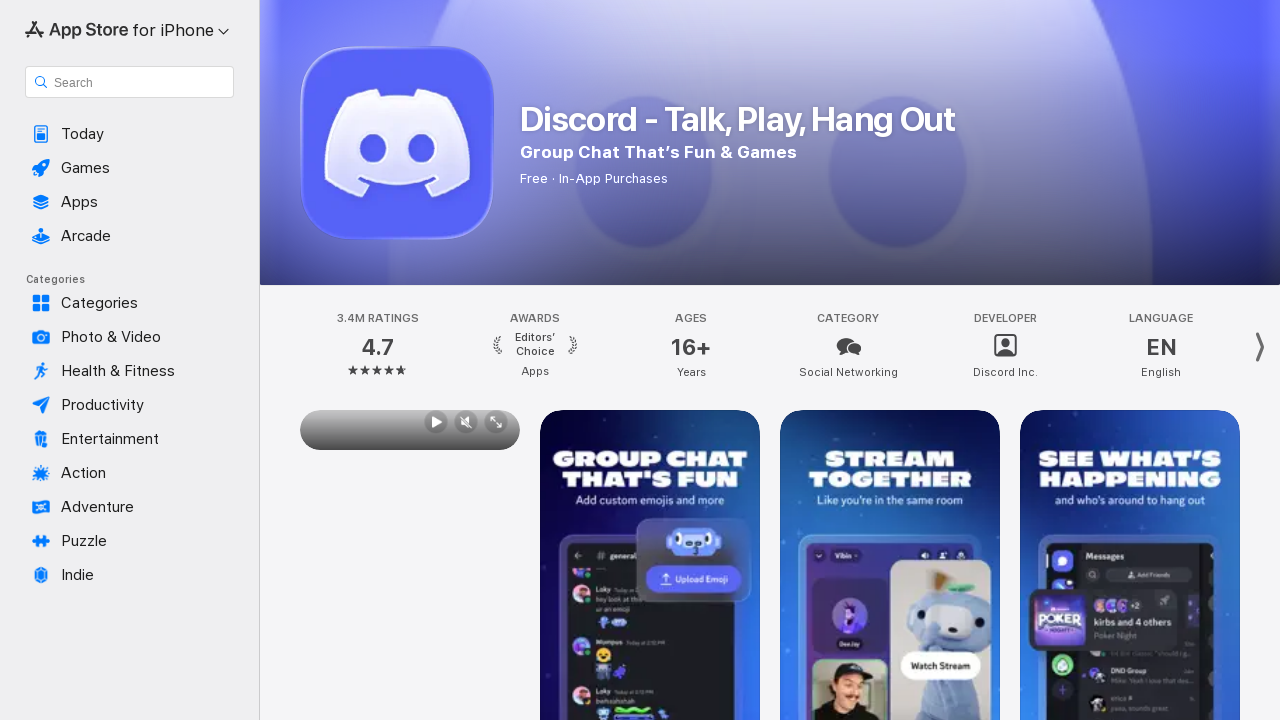

Navigated back to Discord download page
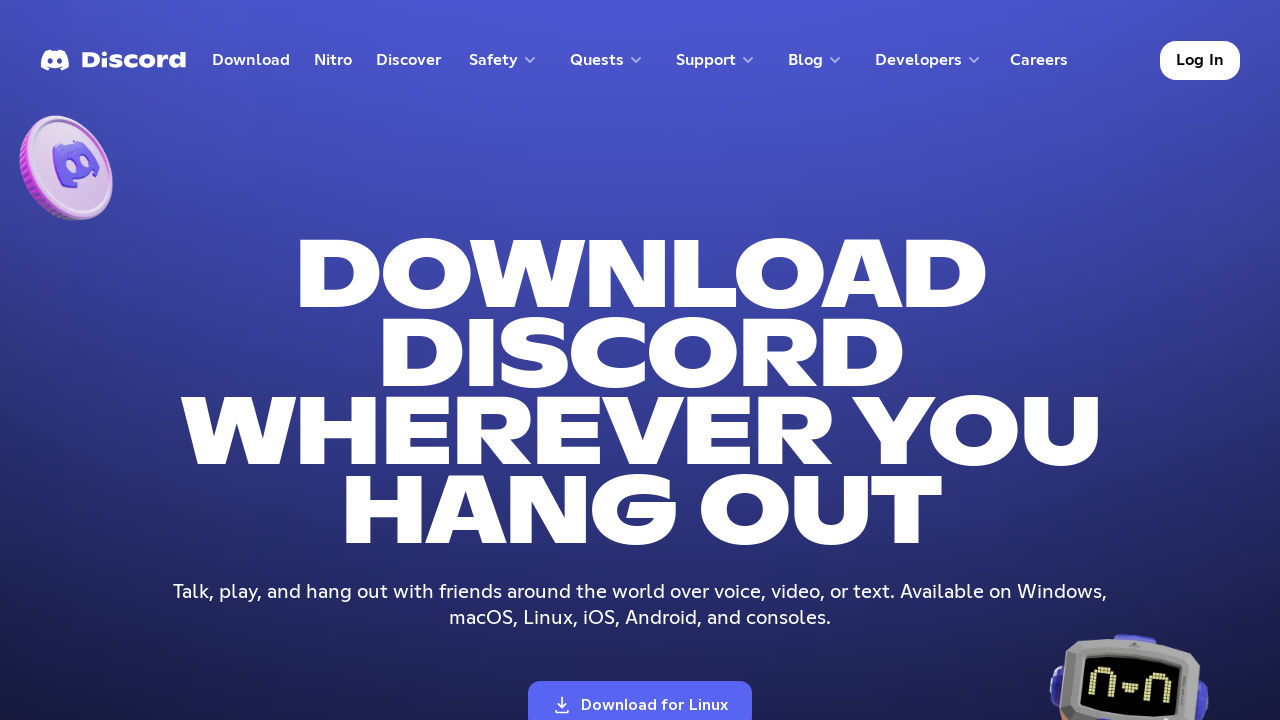

Clicked Google Play download button for Android at (906, 361) on text=Google Play
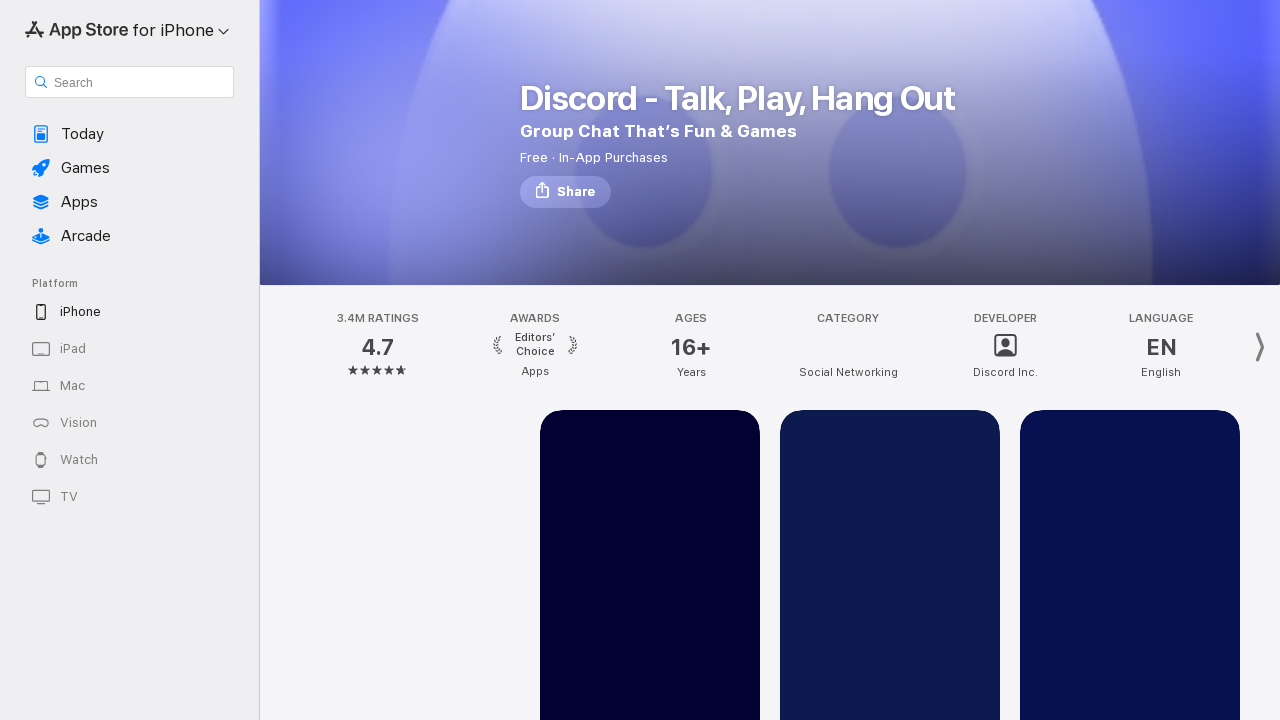

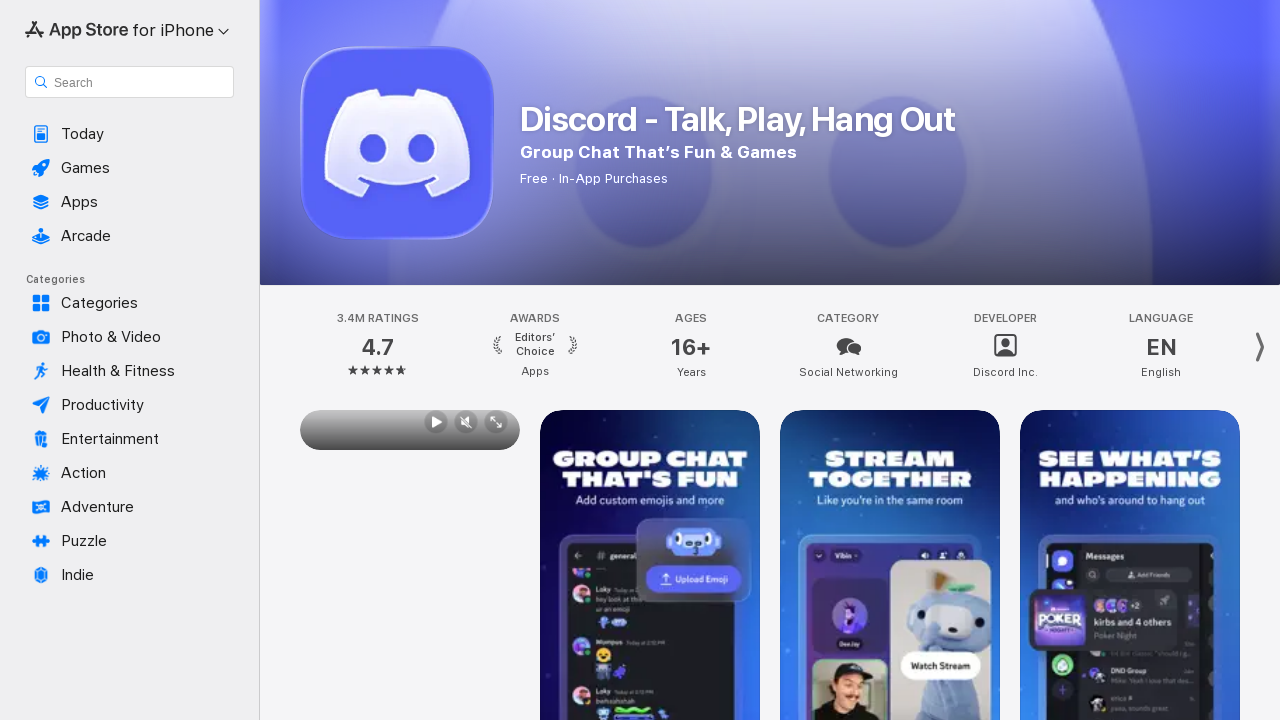